Tests handling of a JavaScript prompt dialog by clicking the prompt button, entering a name in the dialog, and verifying the personalized result message

Starting URL: https://testautomationpractice.blogspot.com/

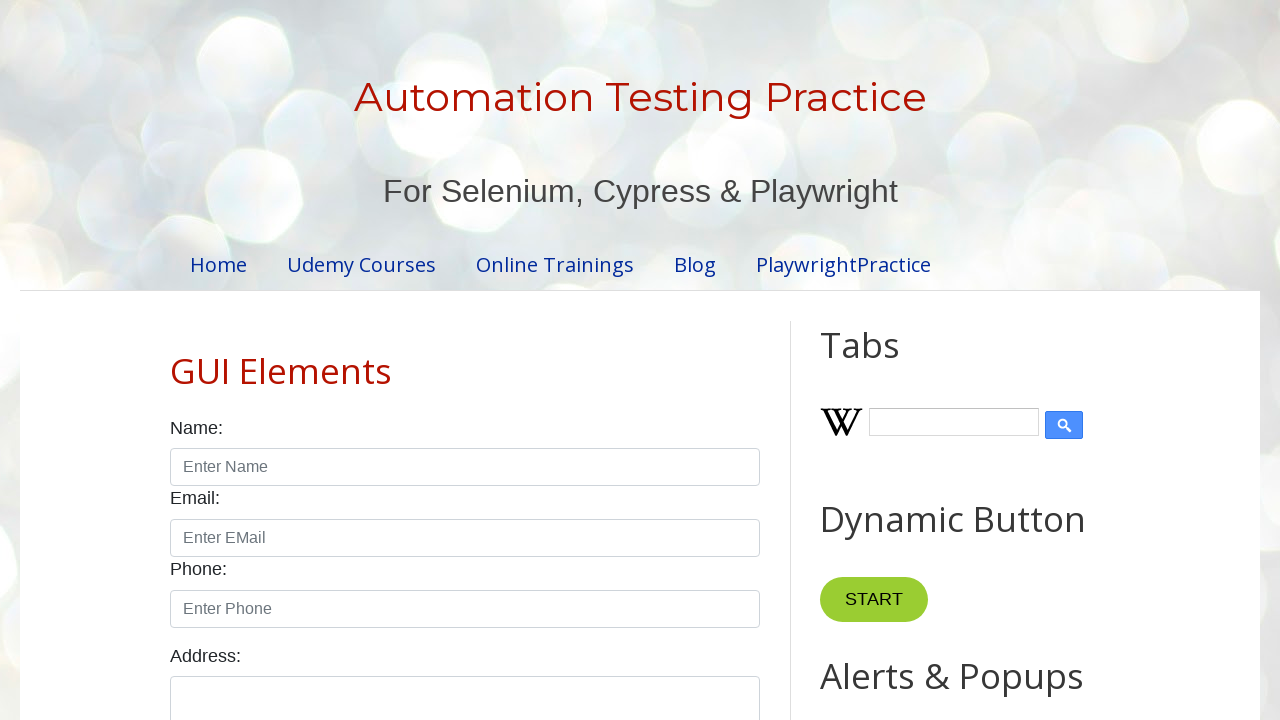

Set up dialog handler to accept prompt with name 'Kriti'
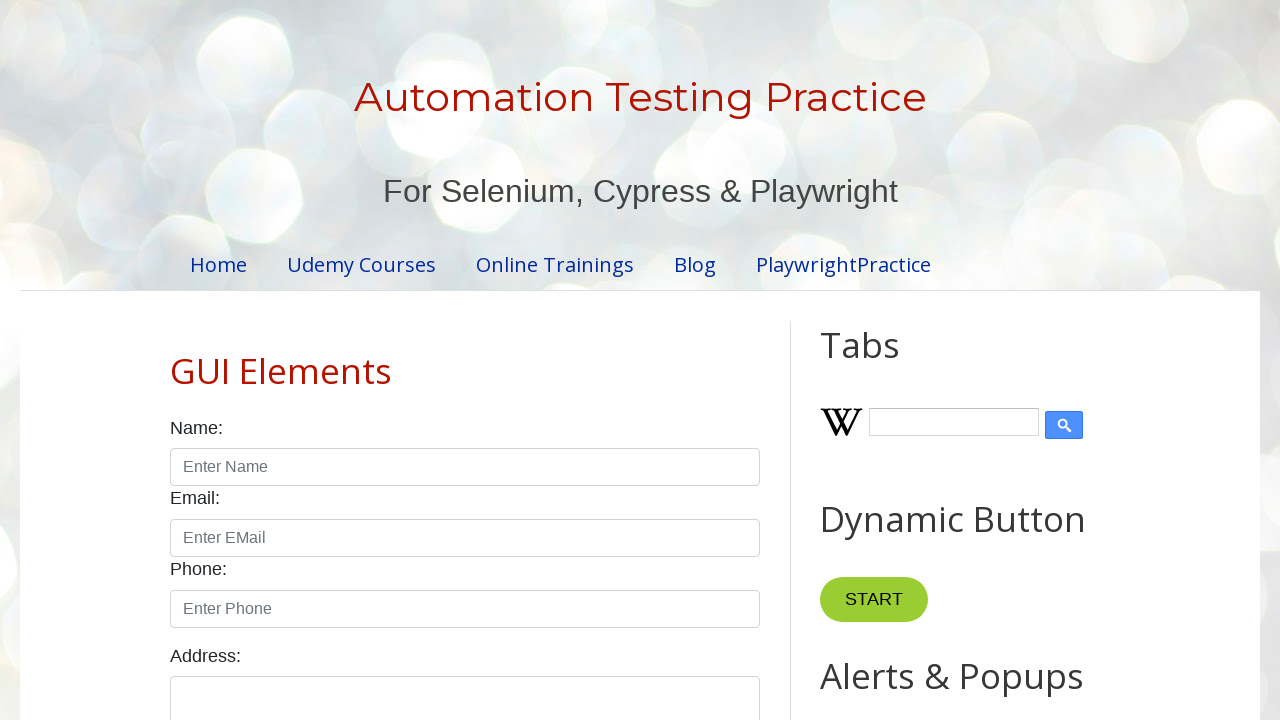

Clicked prompt button to trigger dialog at (890, 360) on xpath=//button[@id='promptBtn']
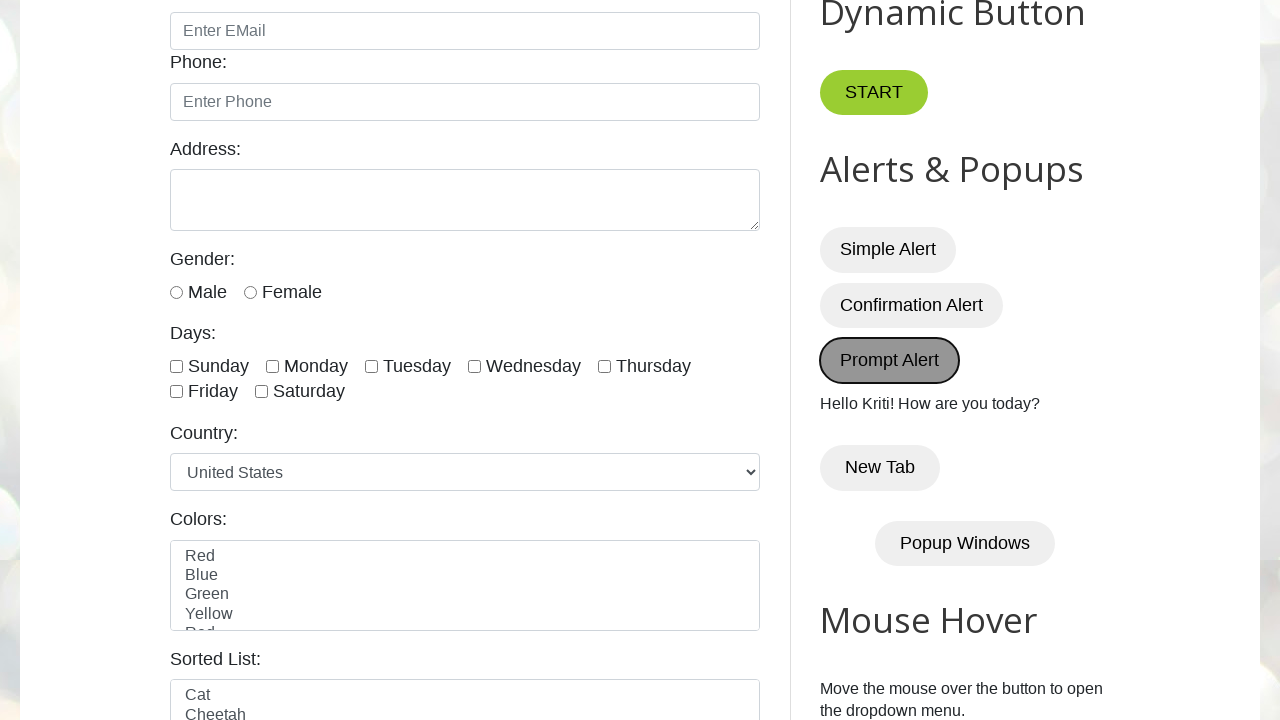

Result message element loaded
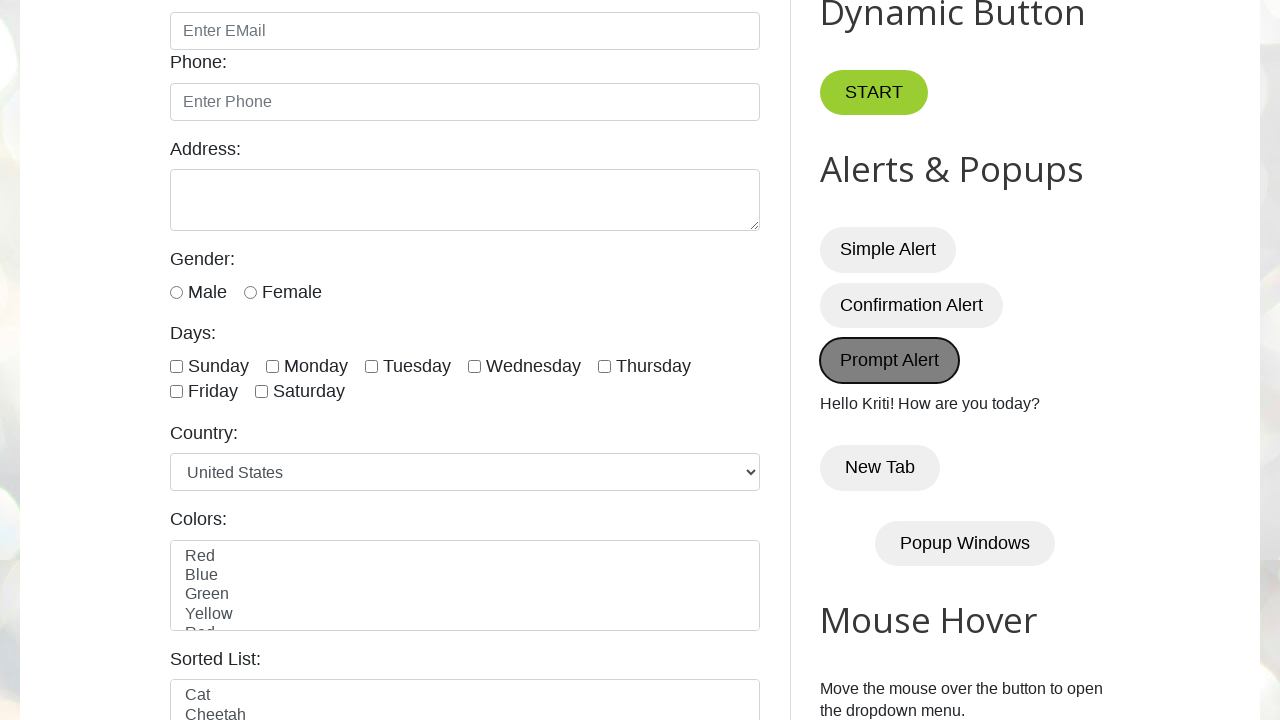

Verified result message contains personalized greeting 'Hello Kriti! How are you today?'
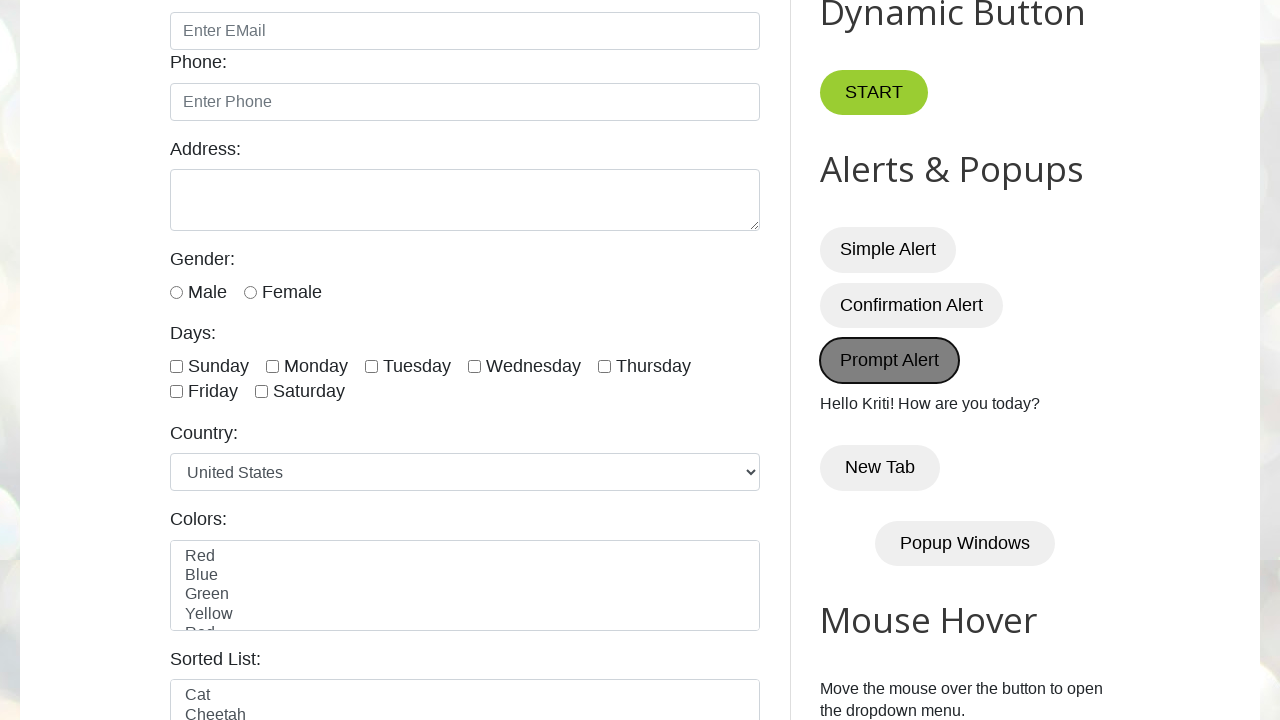

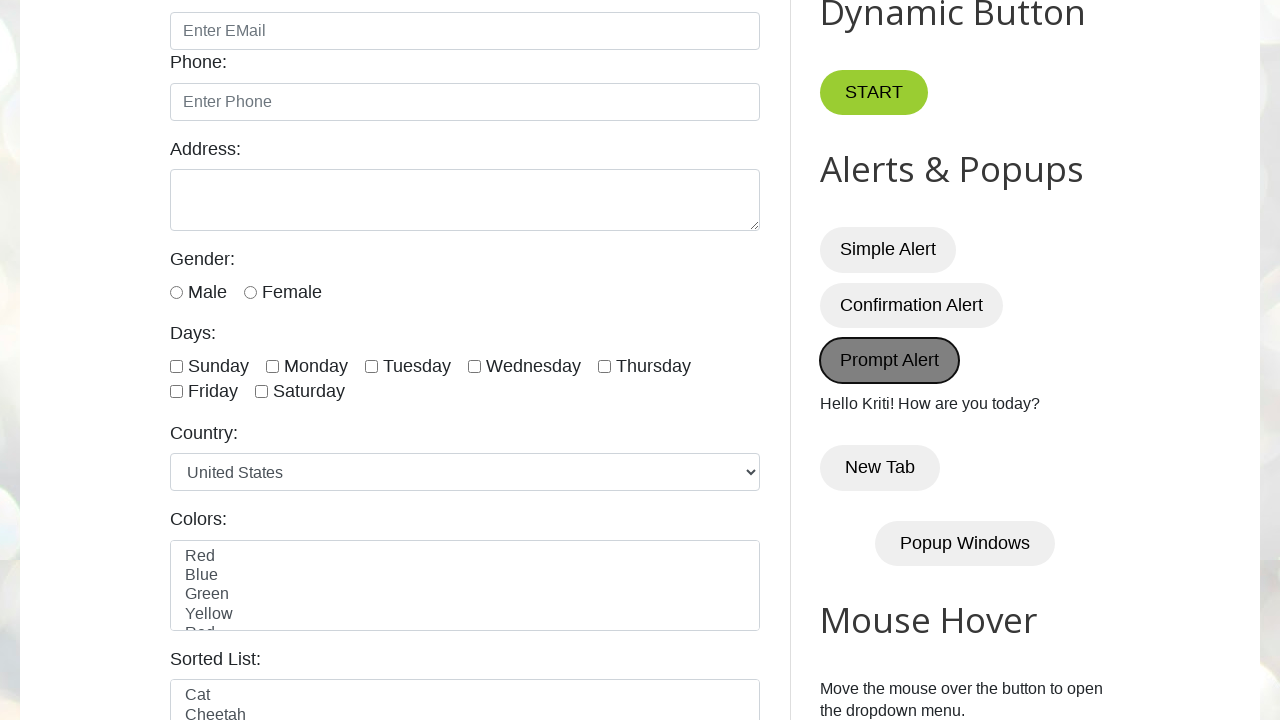